Tests the jQuery UI Autocomplete demo by navigating to the demo page, switching to the iframe, and typing text into the autocomplete input field

Starting URL: https://jqueryui.com

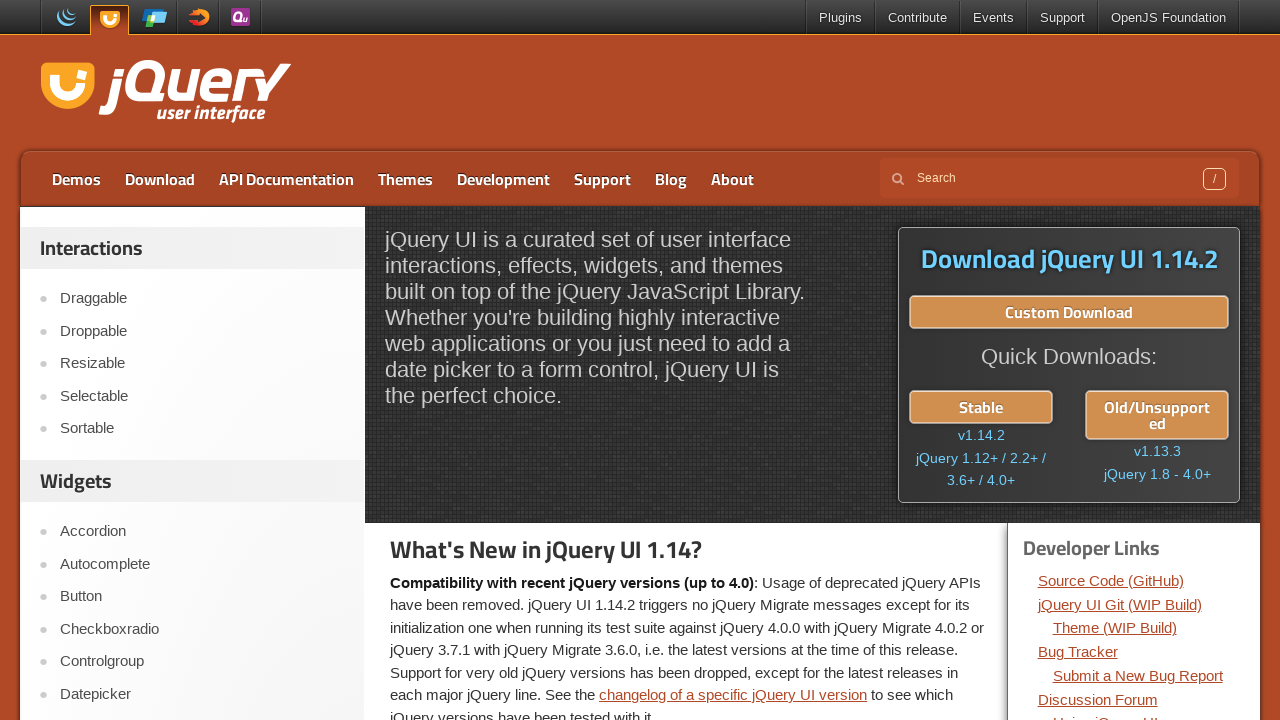

Clicked Autocomplete link in sidebar at (202, 564) on xpath=//*[@id='sidebar']/aside[2]/ul/li[2]/a
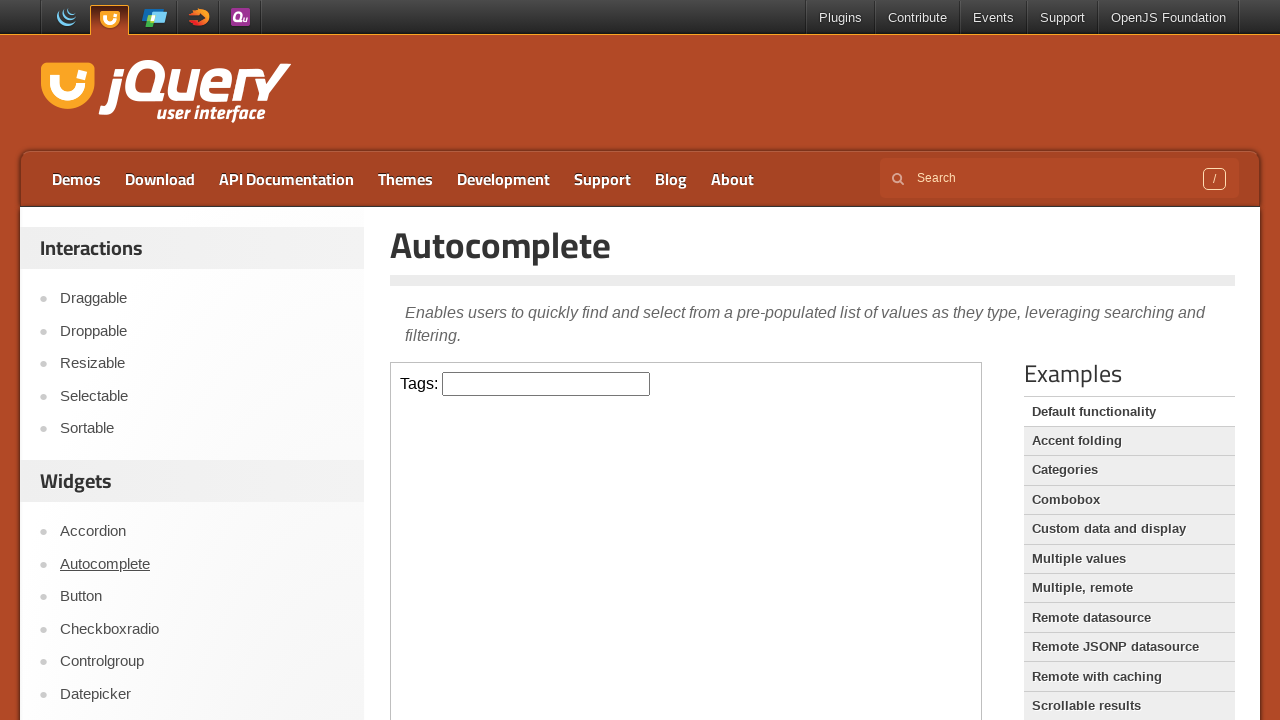

Switched to demo iframe
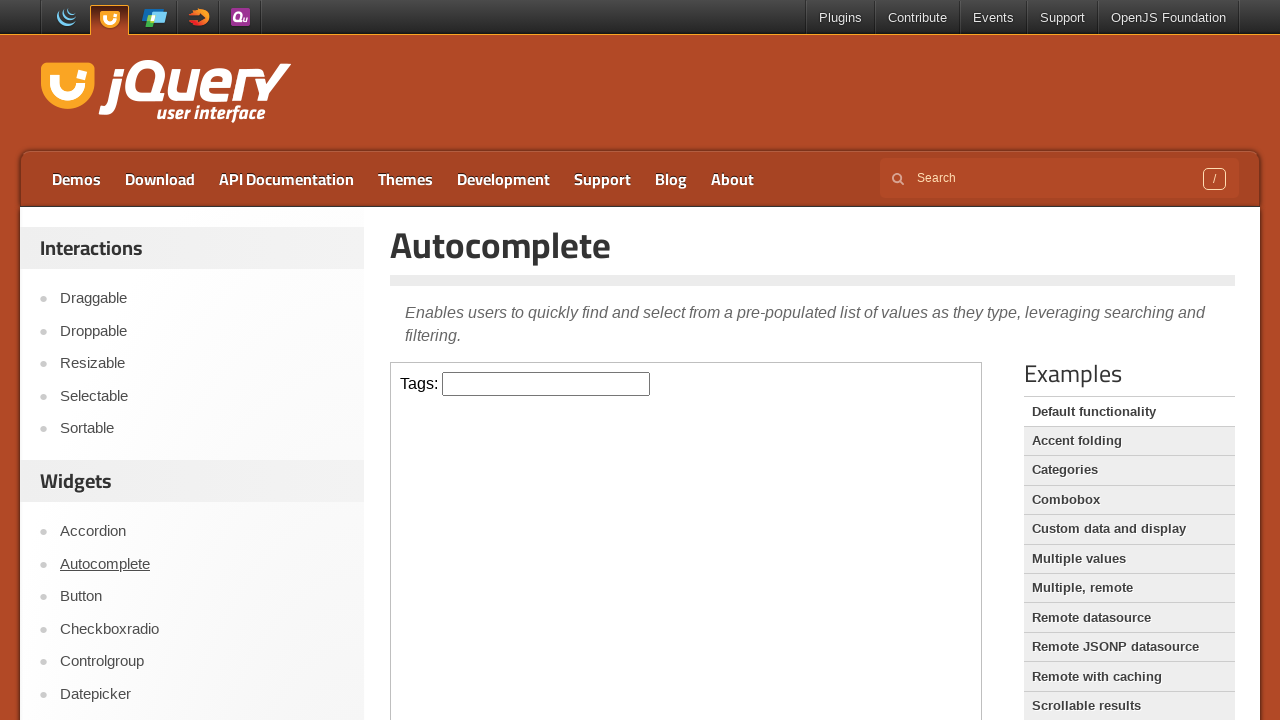

Typed 'kishor' into autocomplete tags input field on .demo-frame >> internal:control=enter-frame >> #tags
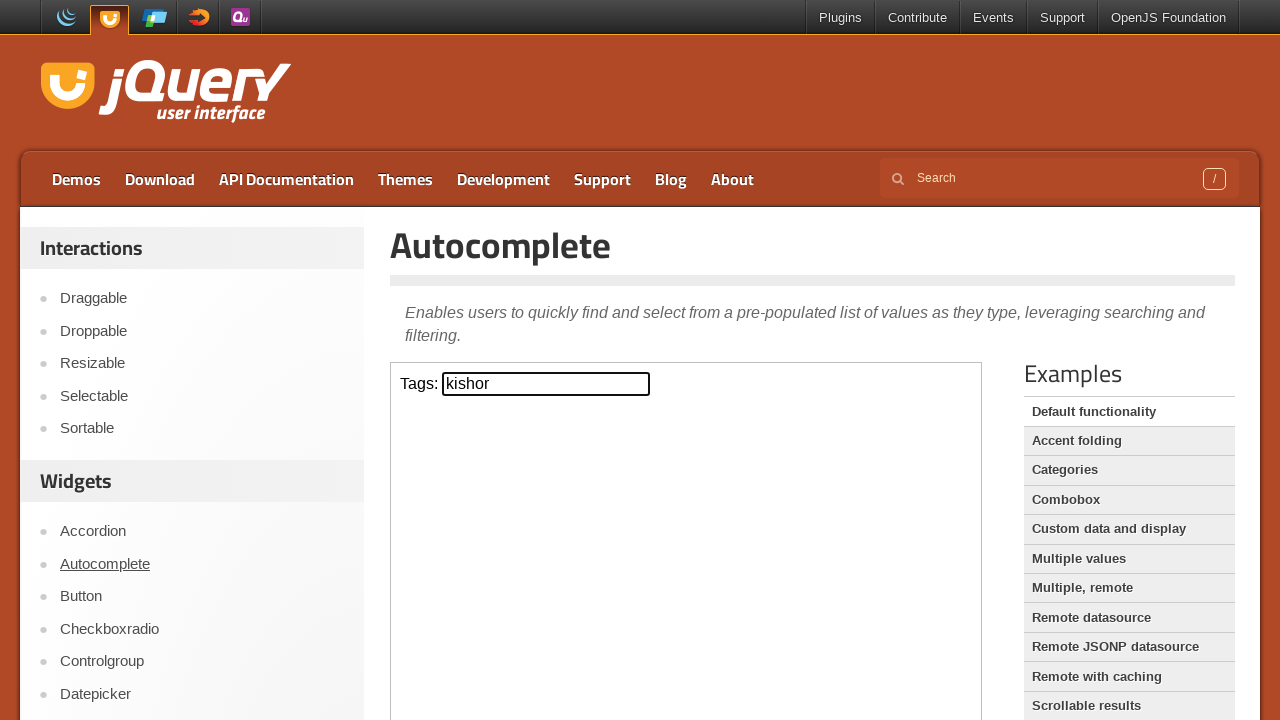

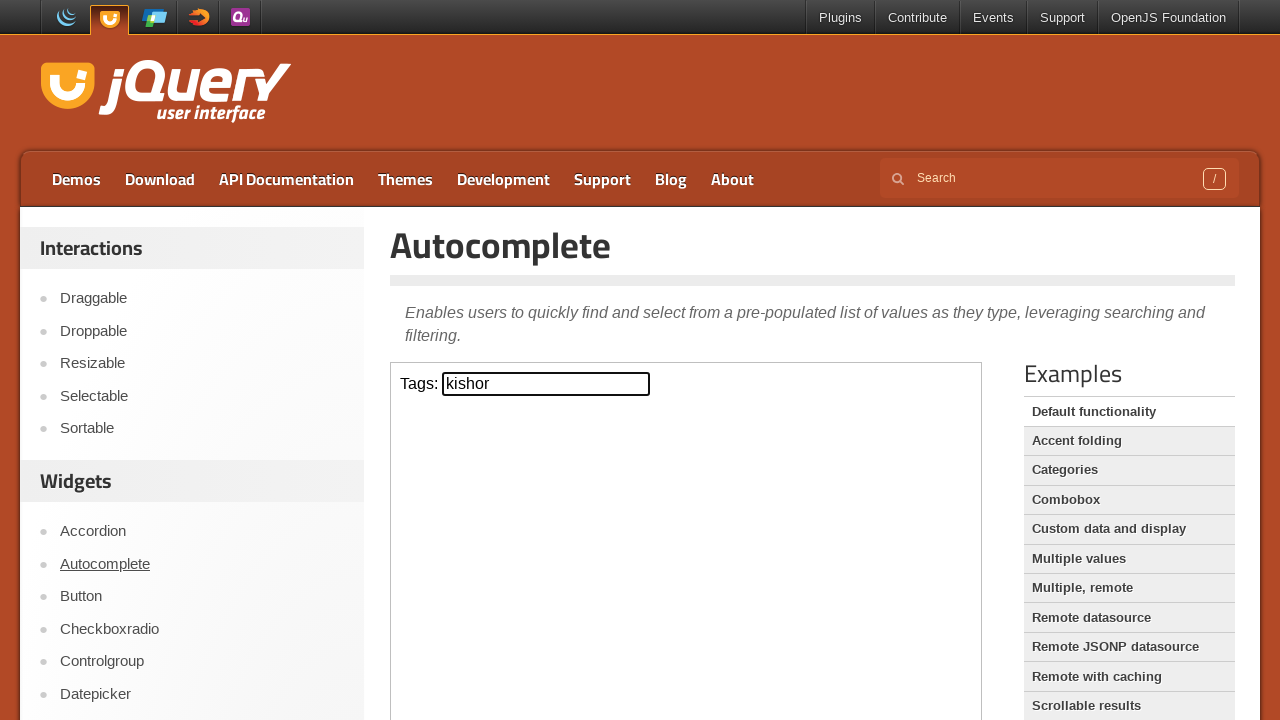